Navigates to a demo car dealership website and interacts with the main navigation menu by expanding dropdown menus to verify menu structure and functionality.

Starting URL: https://demo.liv61.netcar.com.mx/

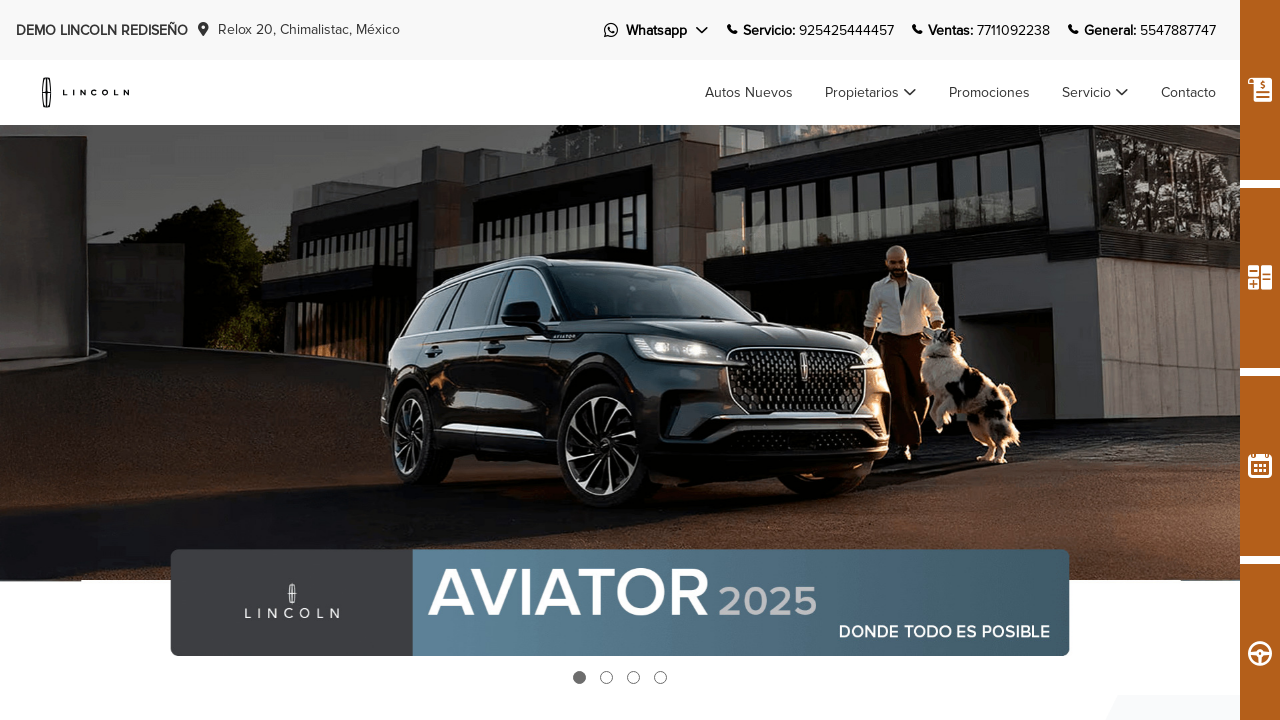

Waited for page to load (networkidle)
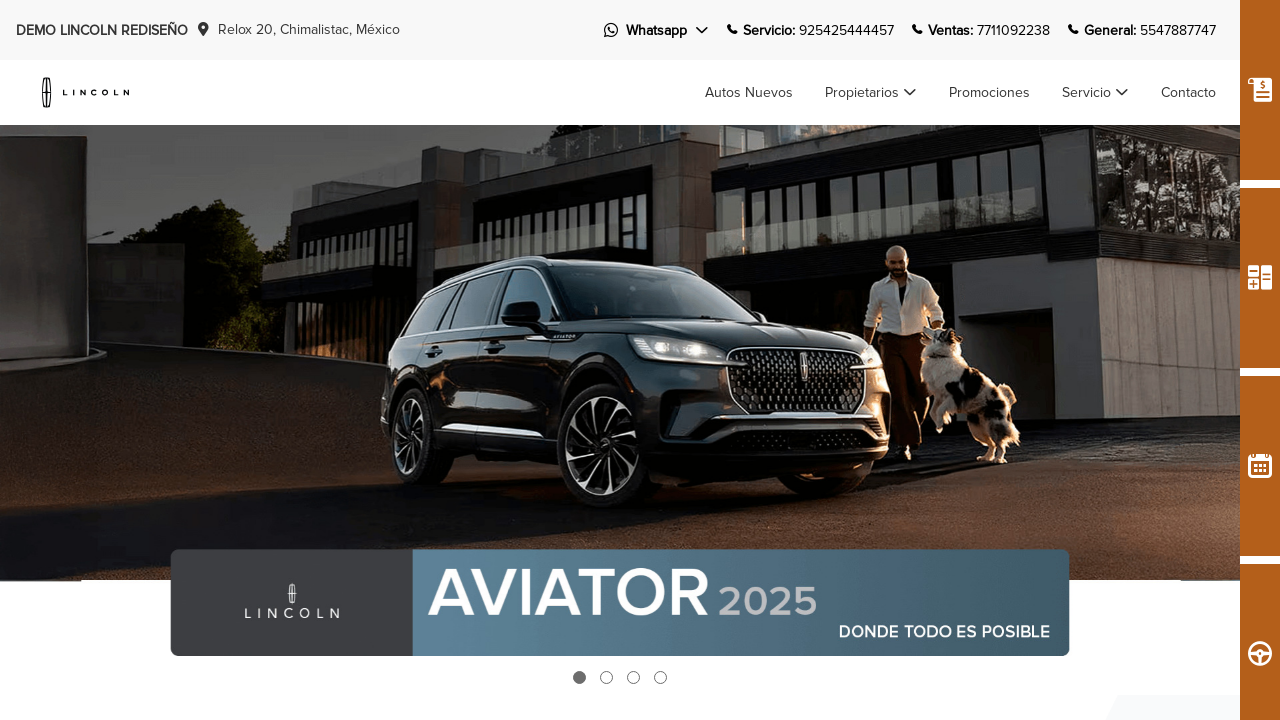

Main navigation menu (.navbar-nav) is visible
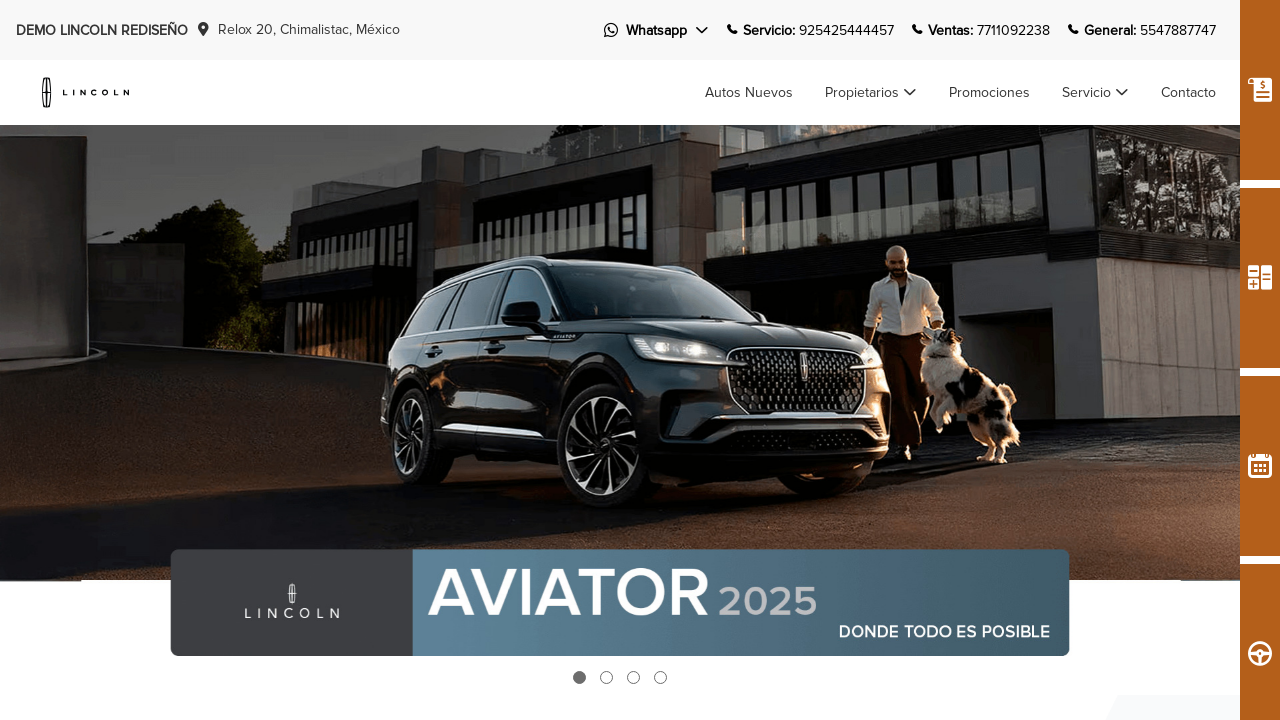

Located all main menu items (.nav-item)
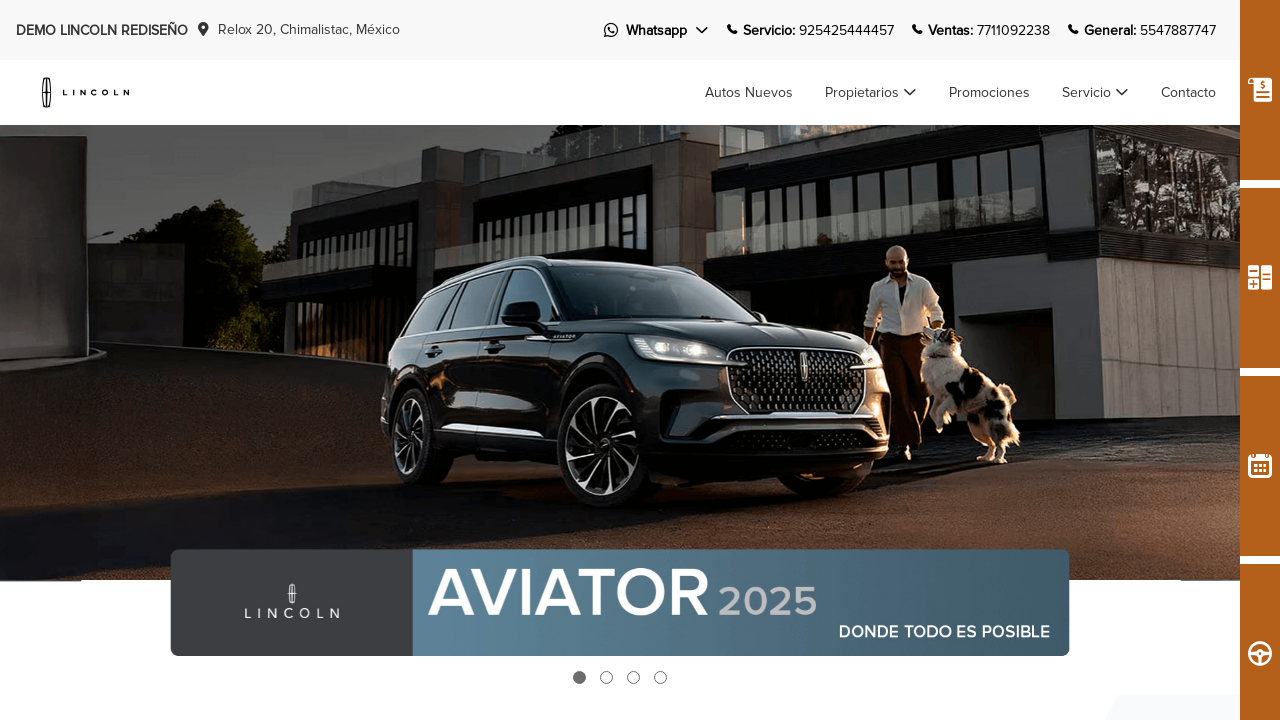

Located all main menu links (.nav-link)
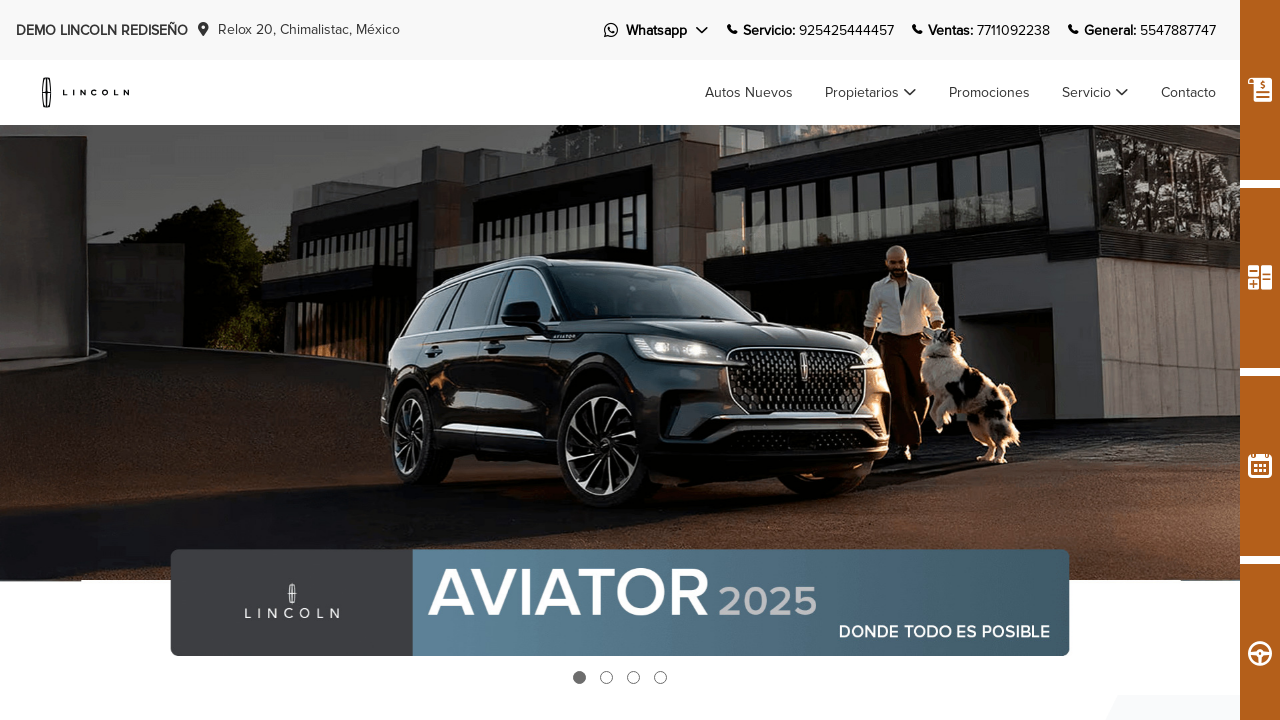

Found 5 menu links to process
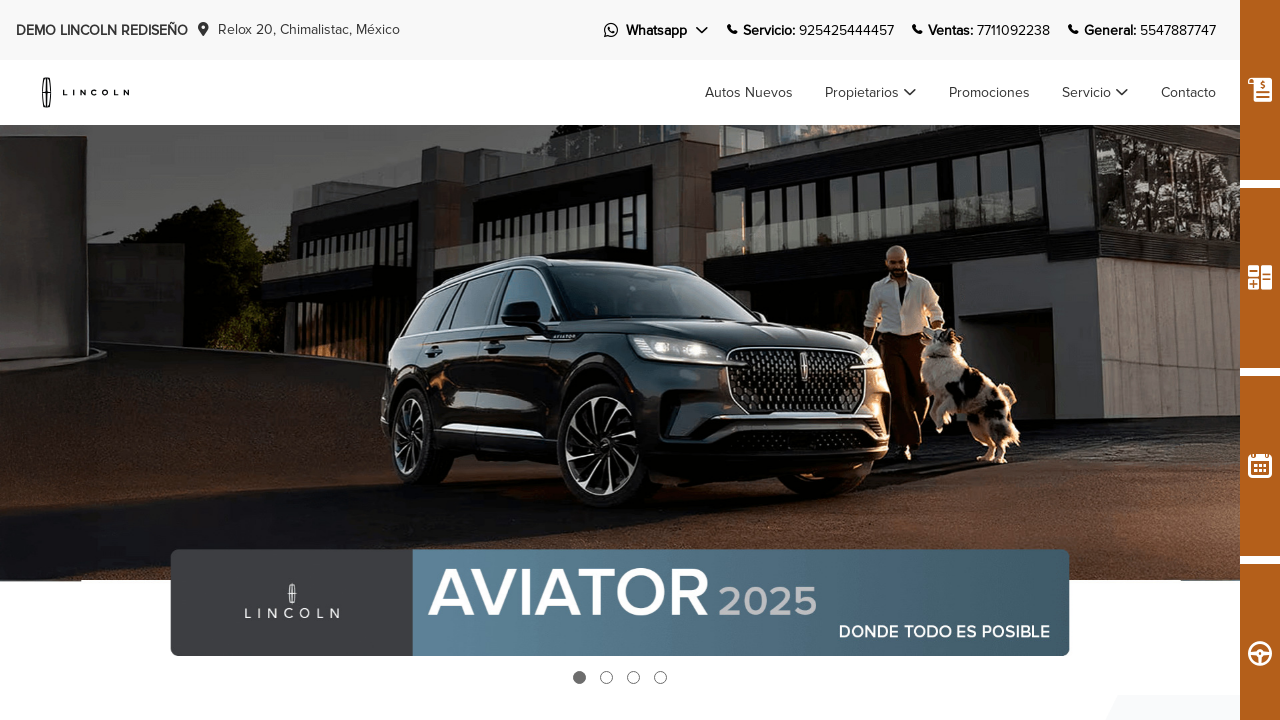

Processing menu link #1
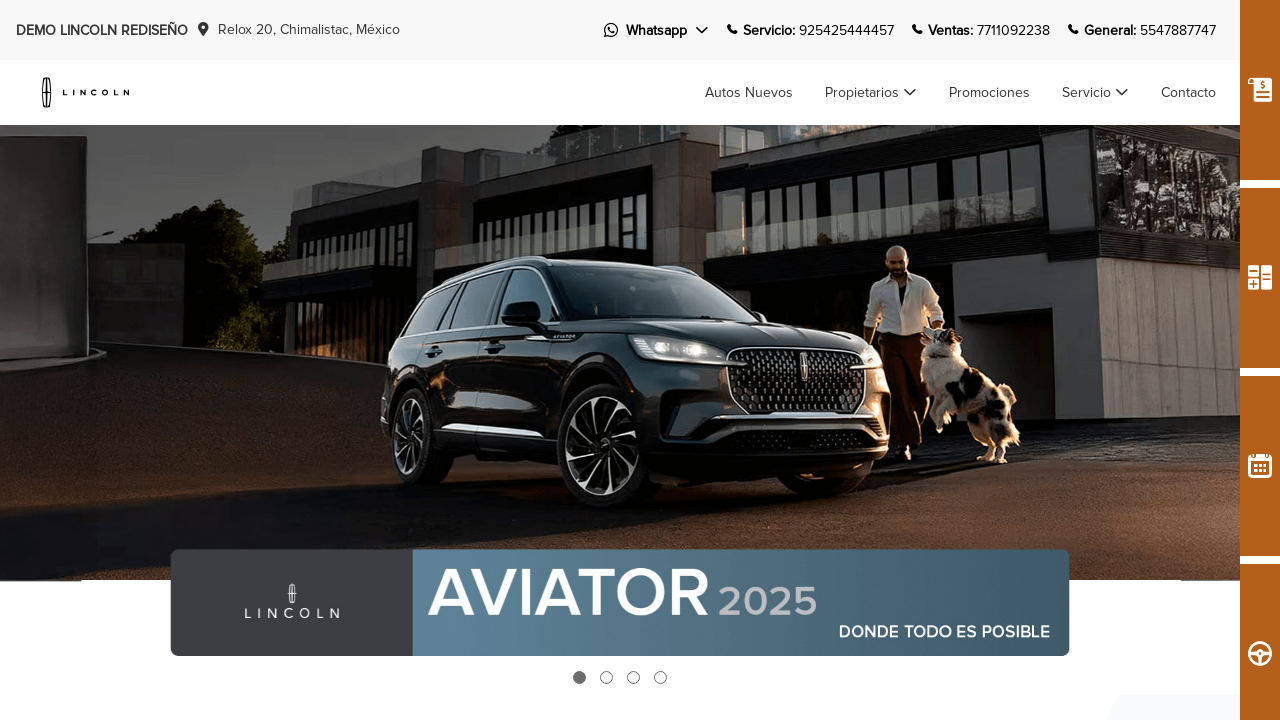

Retrieved class attribute for menu link #1: nav-link
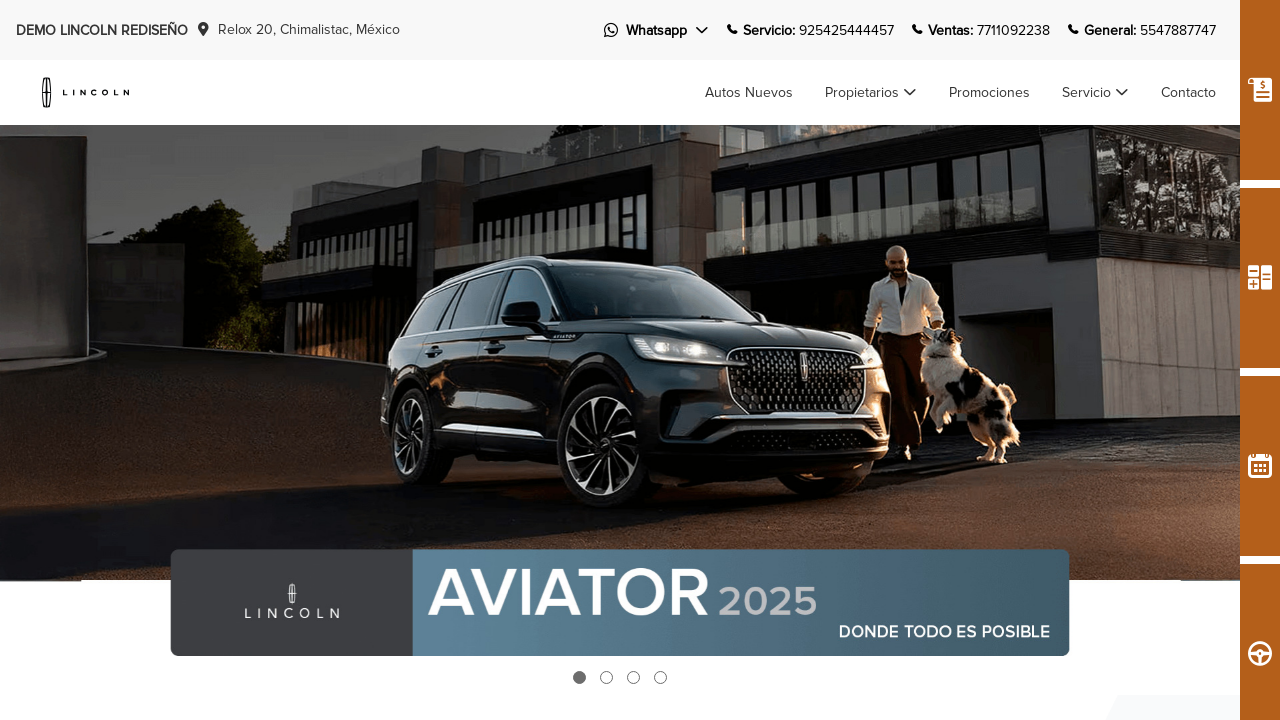

Processing menu link #2
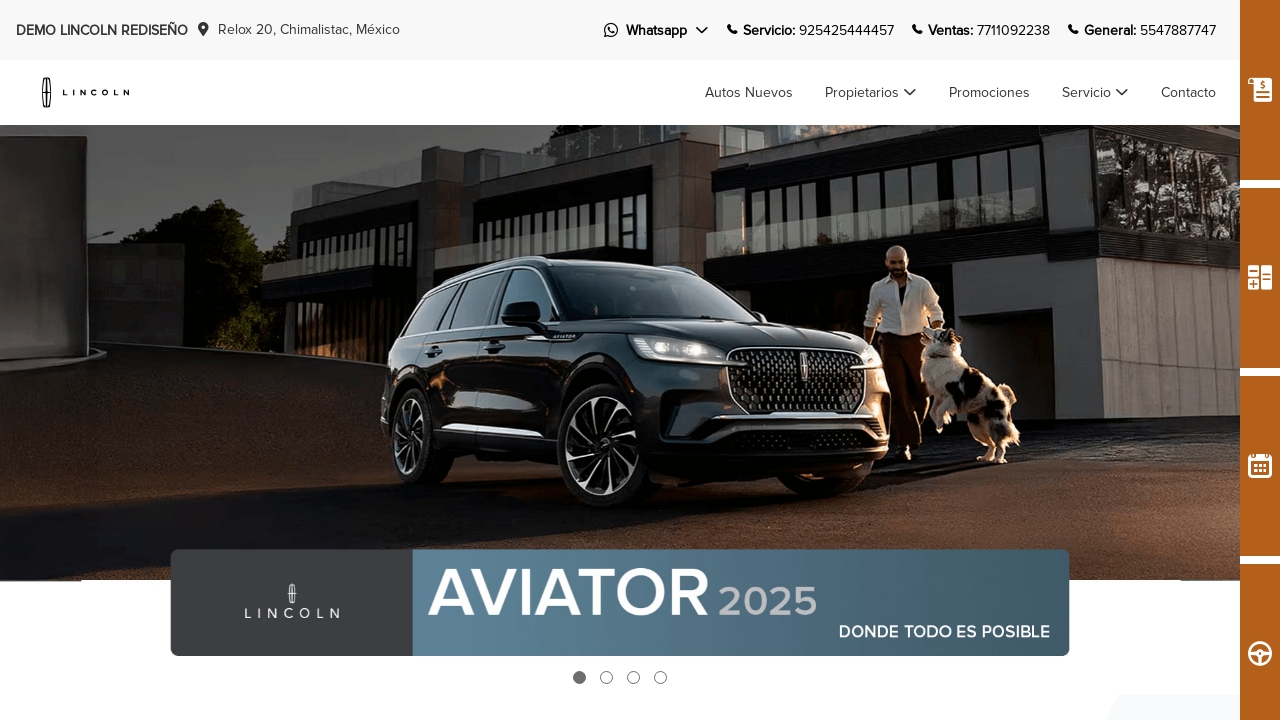

Retrieved class attribute for menu link #2: nav-link dropdown-toggle
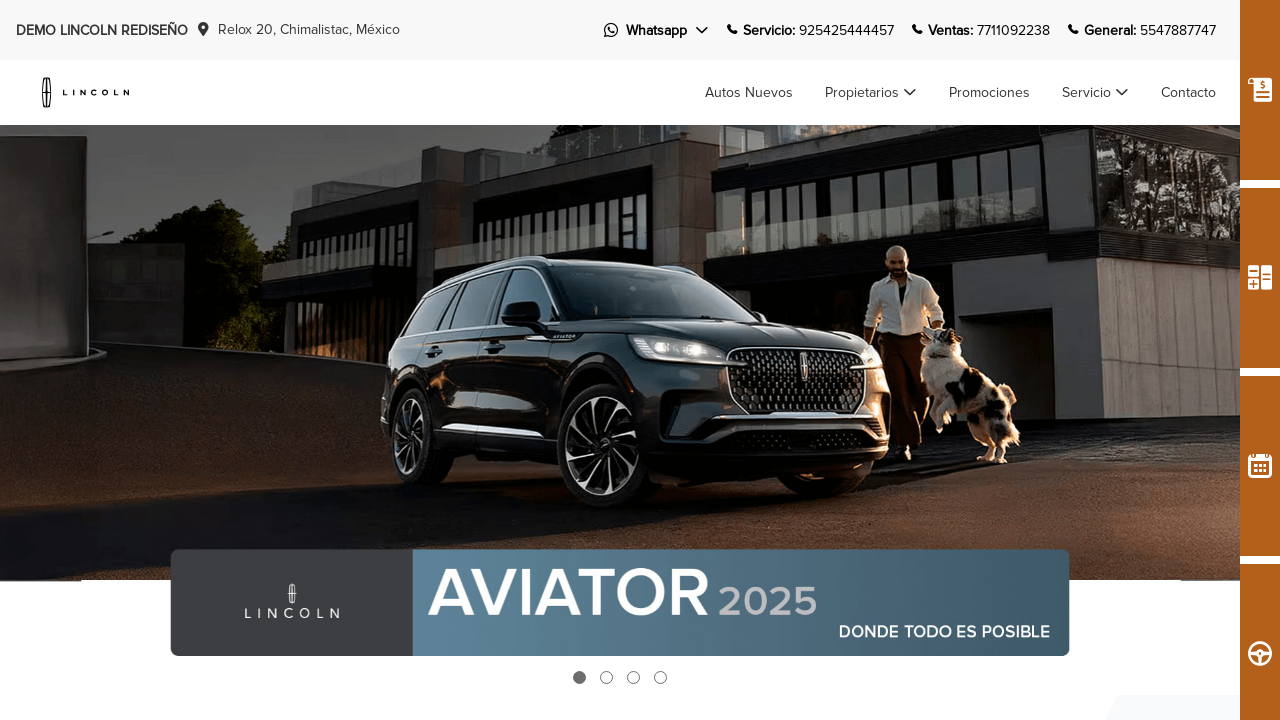

Clicked dropdown menu link #2 to open at (871, 92) on .navbar-nav .nav-link >> nth=1
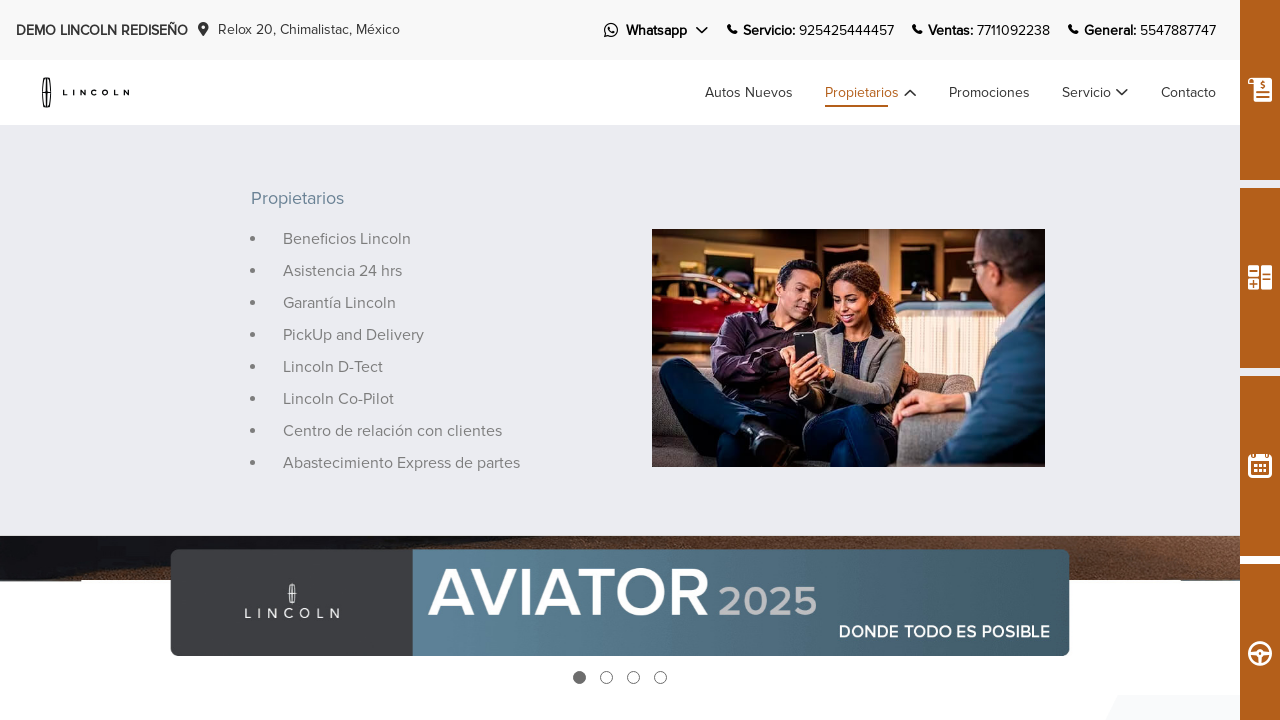

Waited 500ms for dropdown animation
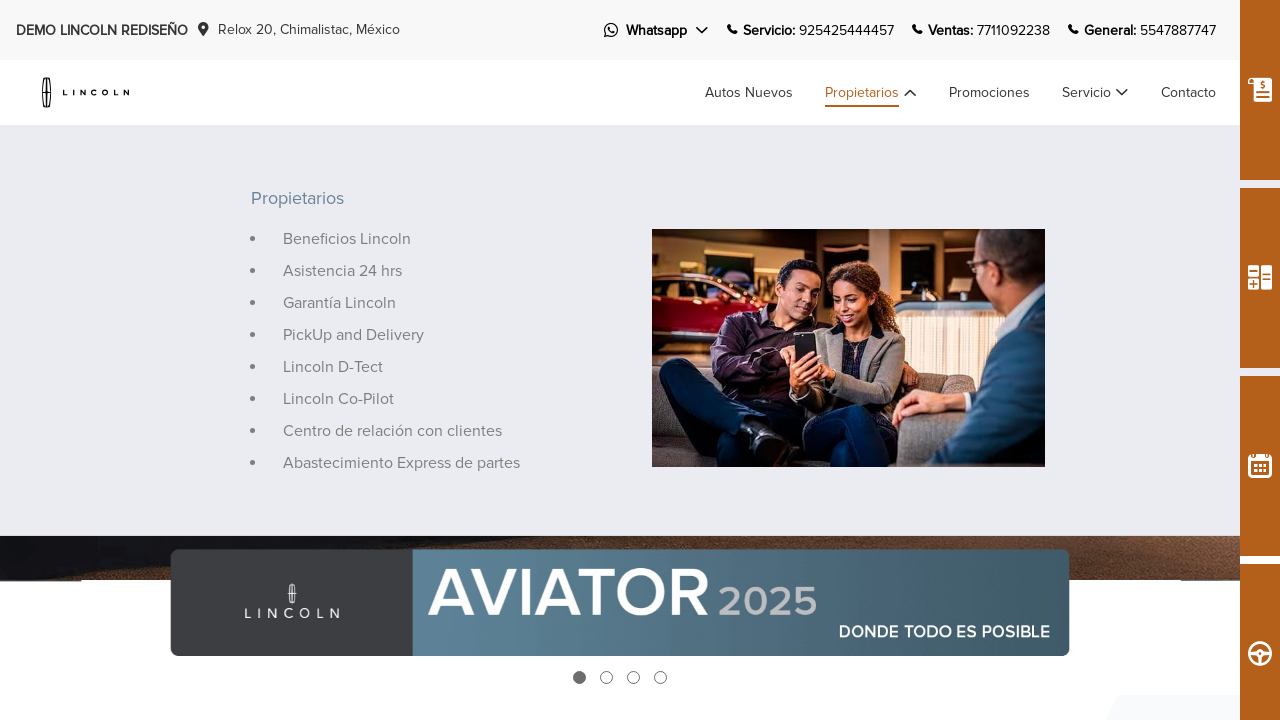

Dropdown items are now visible for menu link #2
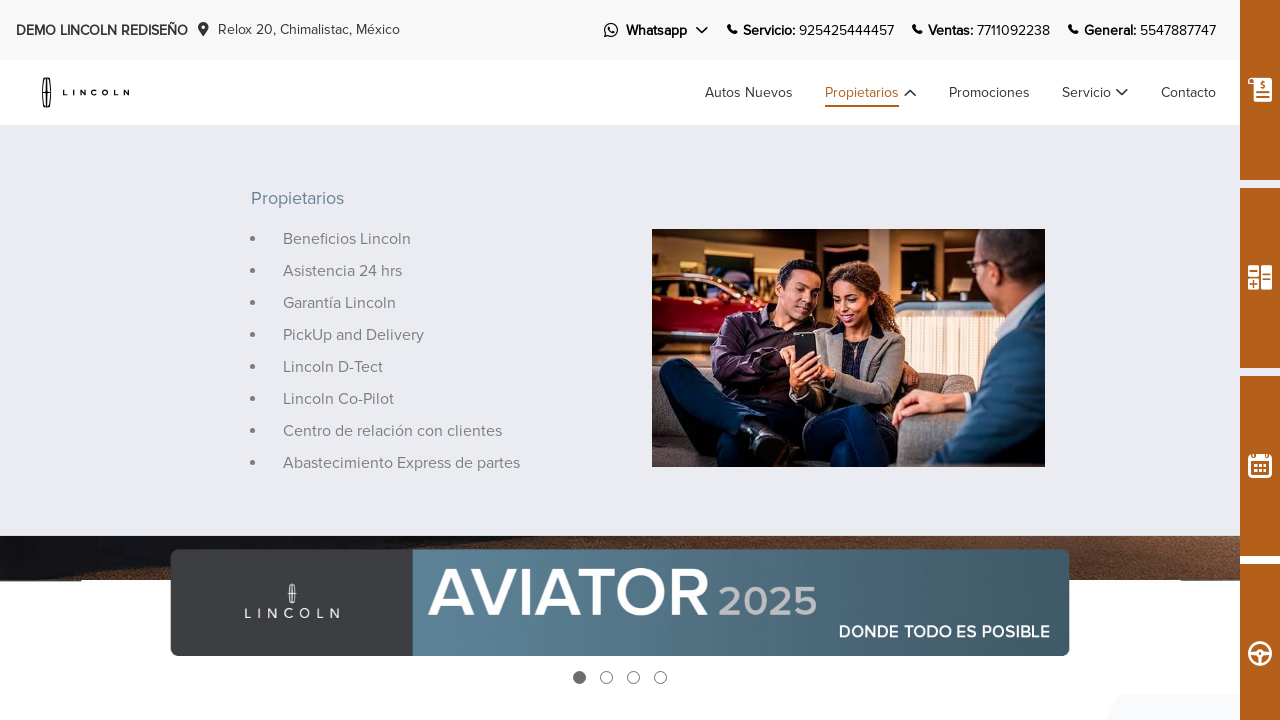

Clicked dropdown menu link #2 to close at (871, 92) on .navbar-nav .nav-link >> nth=1
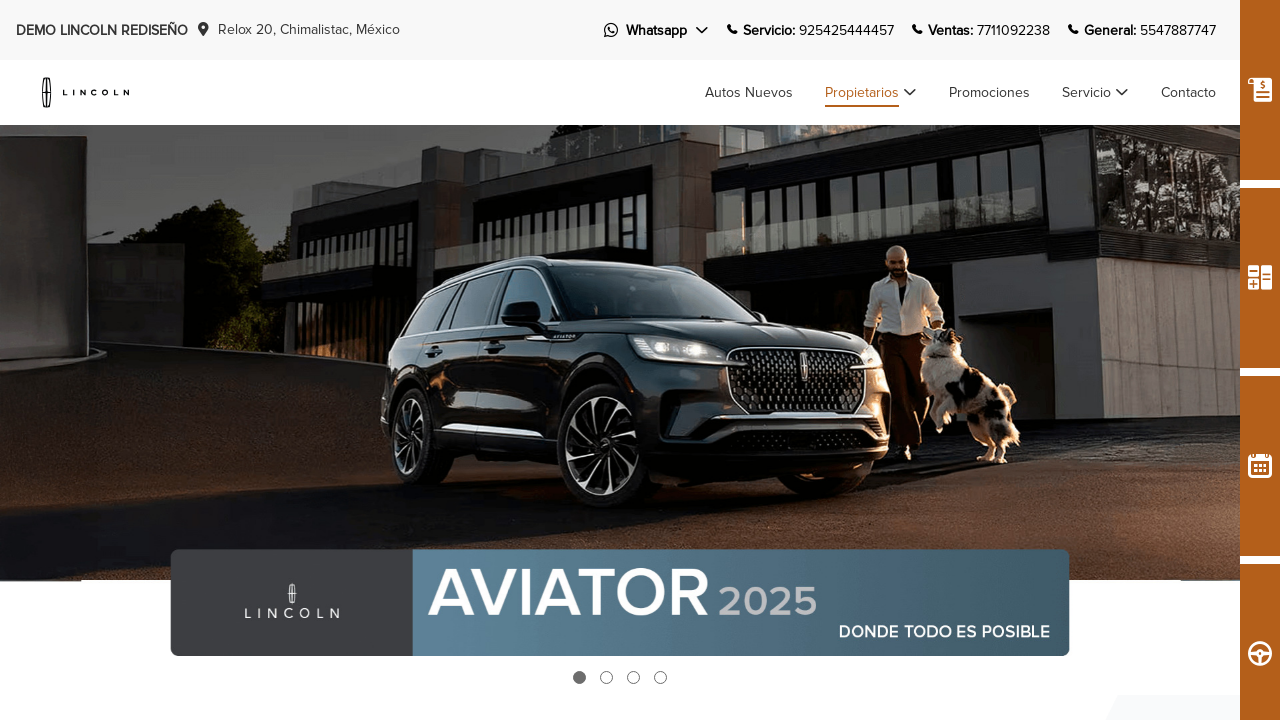

Waited 300ms for dropdown to close
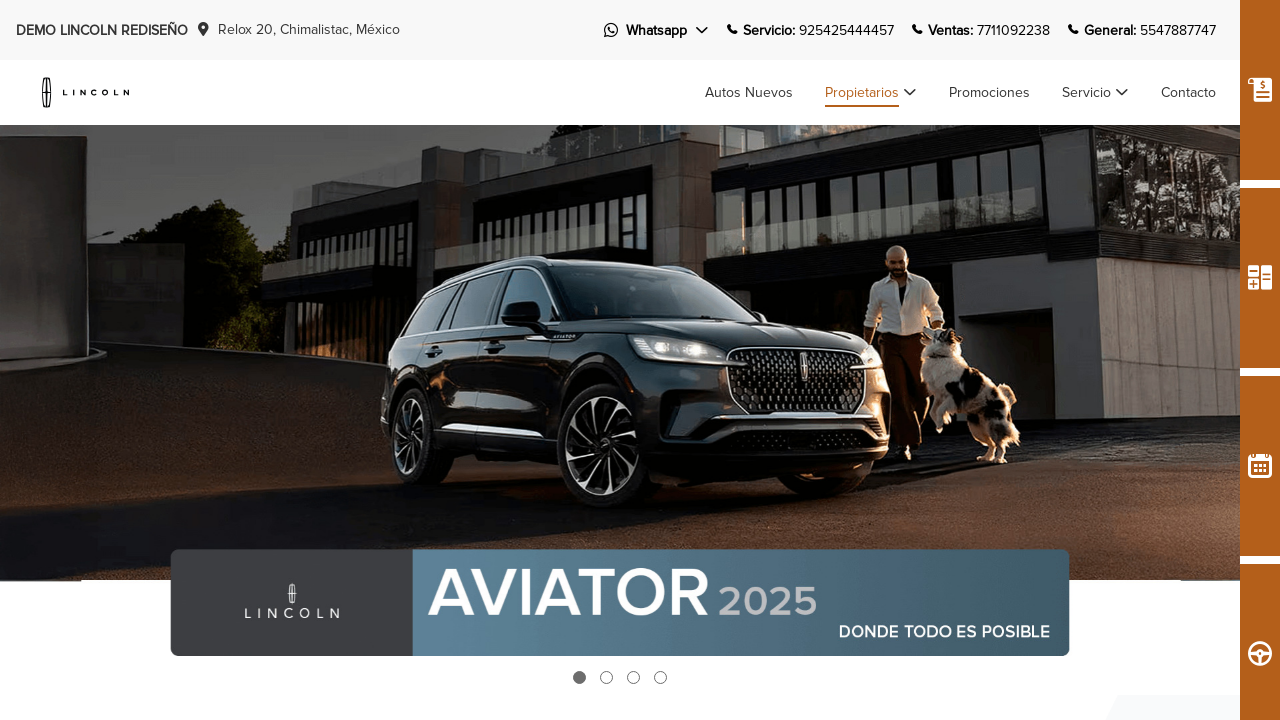

Processing menu link #3
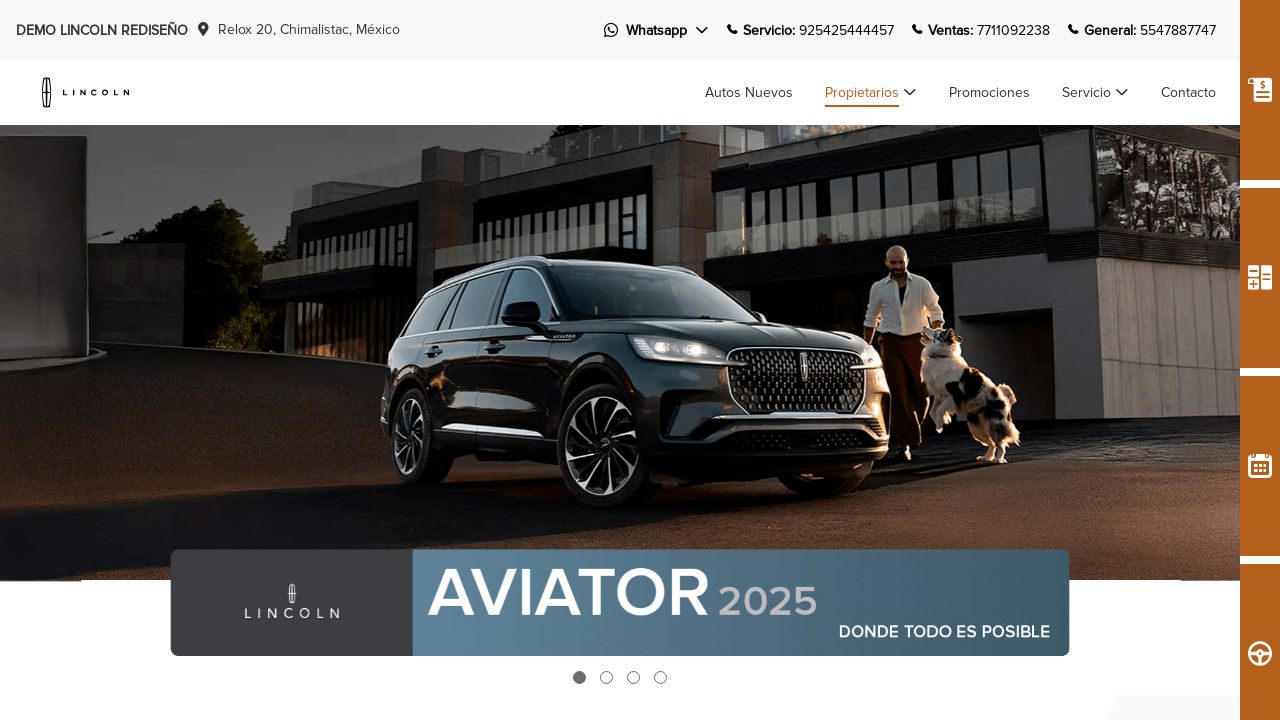

Retrieved class attribute for menu link #3: nav-link
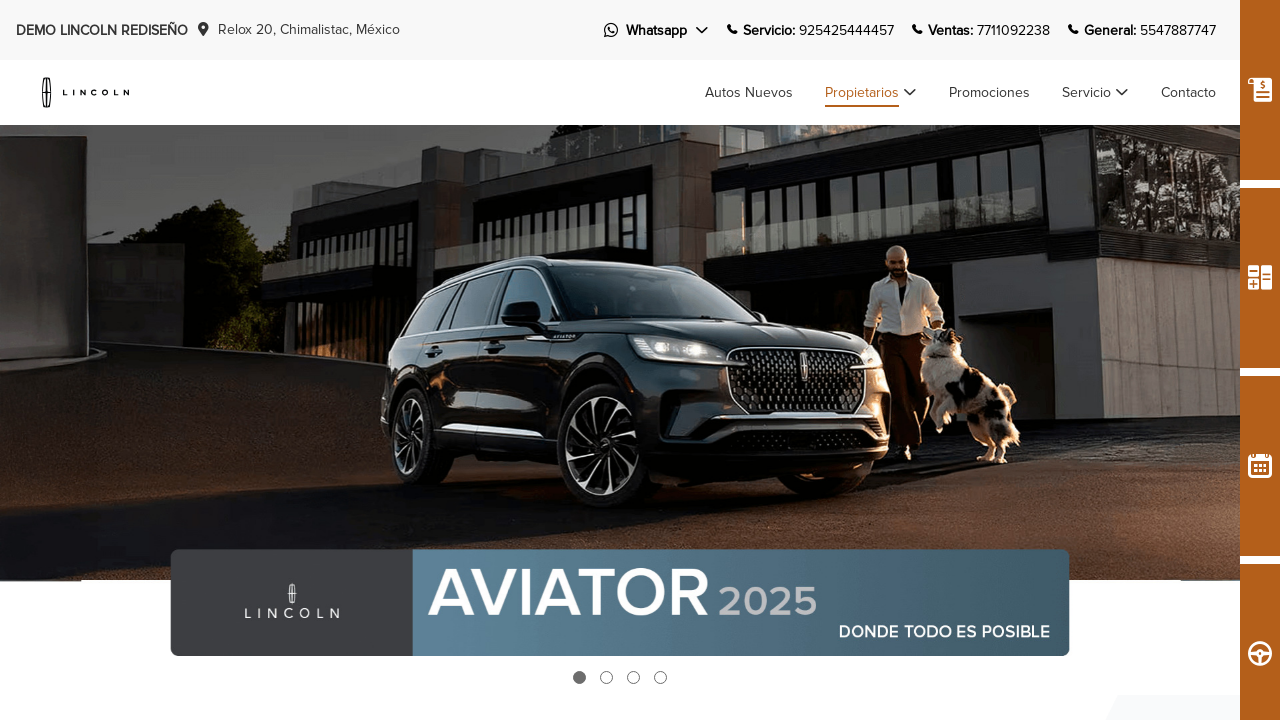

Processing menu link #4
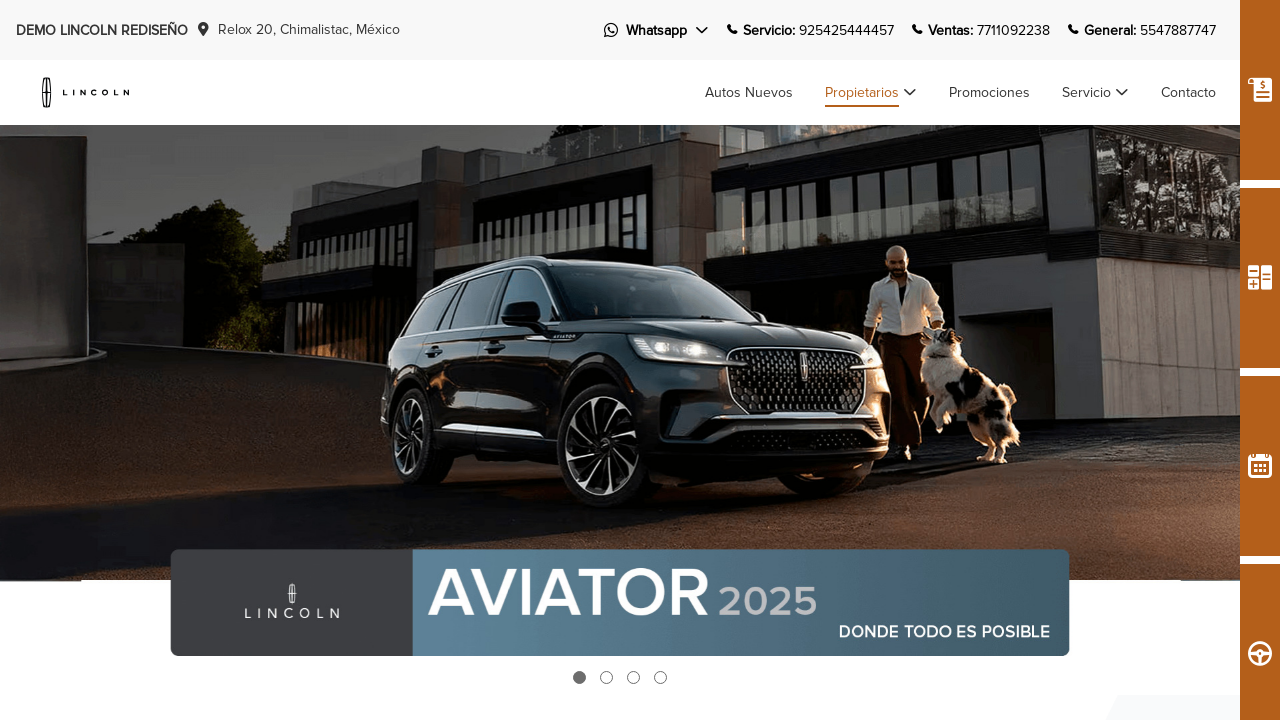

Retrieved class attribute for menu link #4: nav-link dropdown-toggle
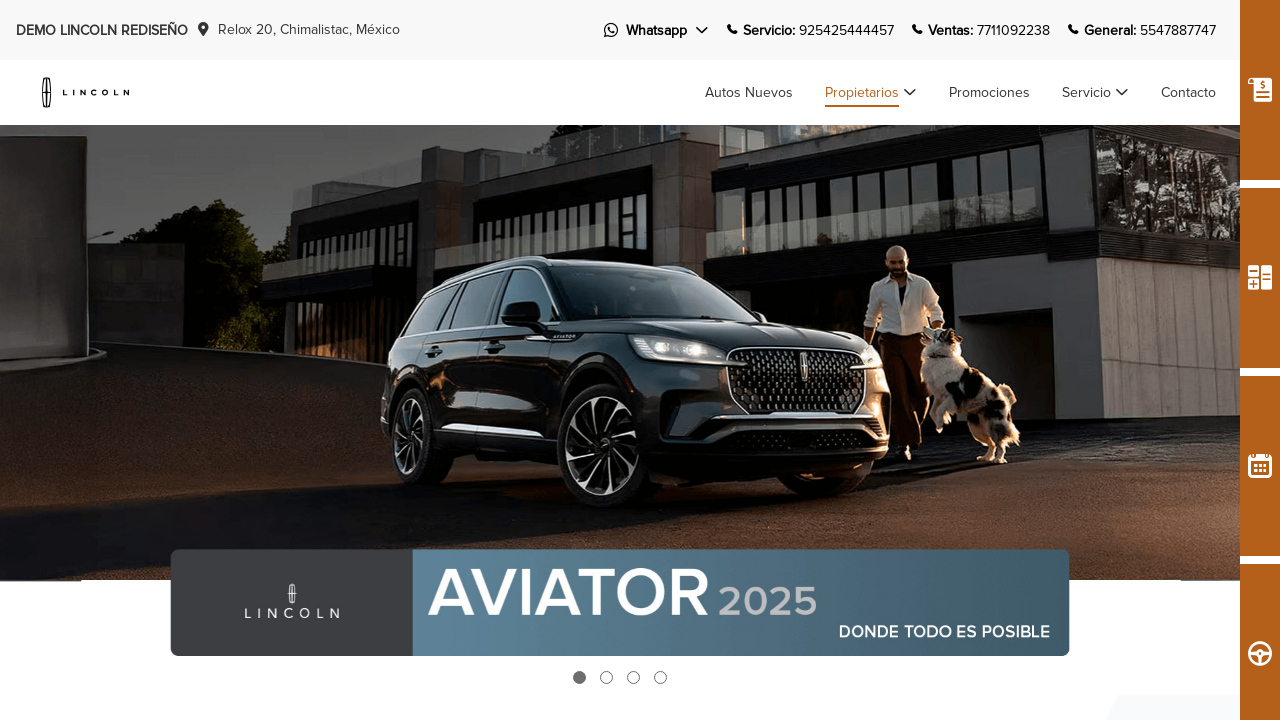

Clicked dropdown menu link #4 to open at (1096, 92) on .navbar-nav .nav-link >> nth=3
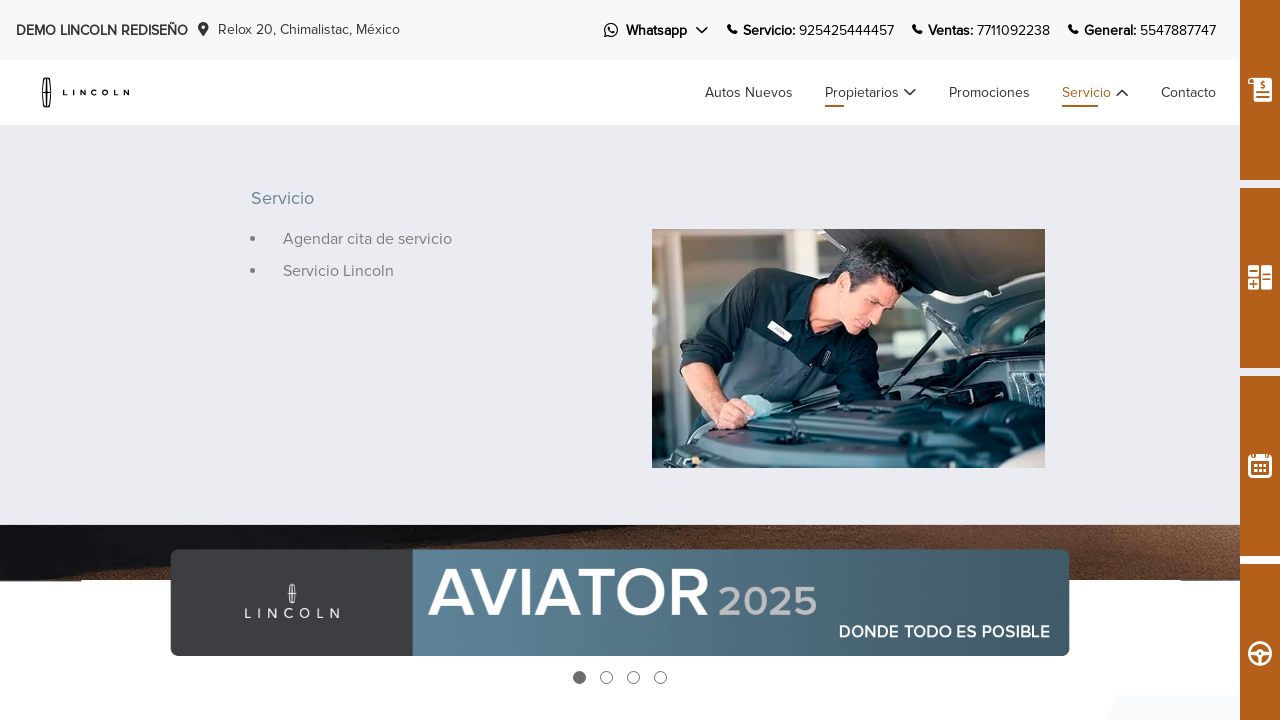

Waited 500ms for dropdown animation
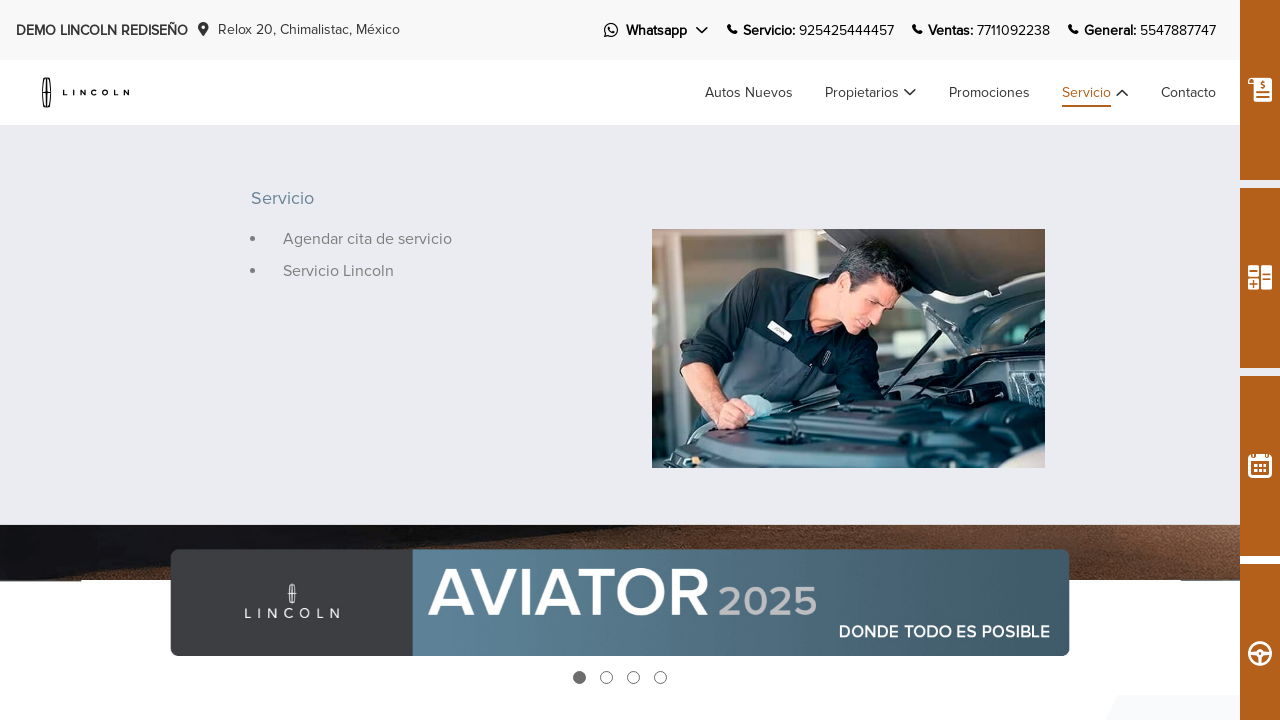

Dropdown items are now visible for menu link #4
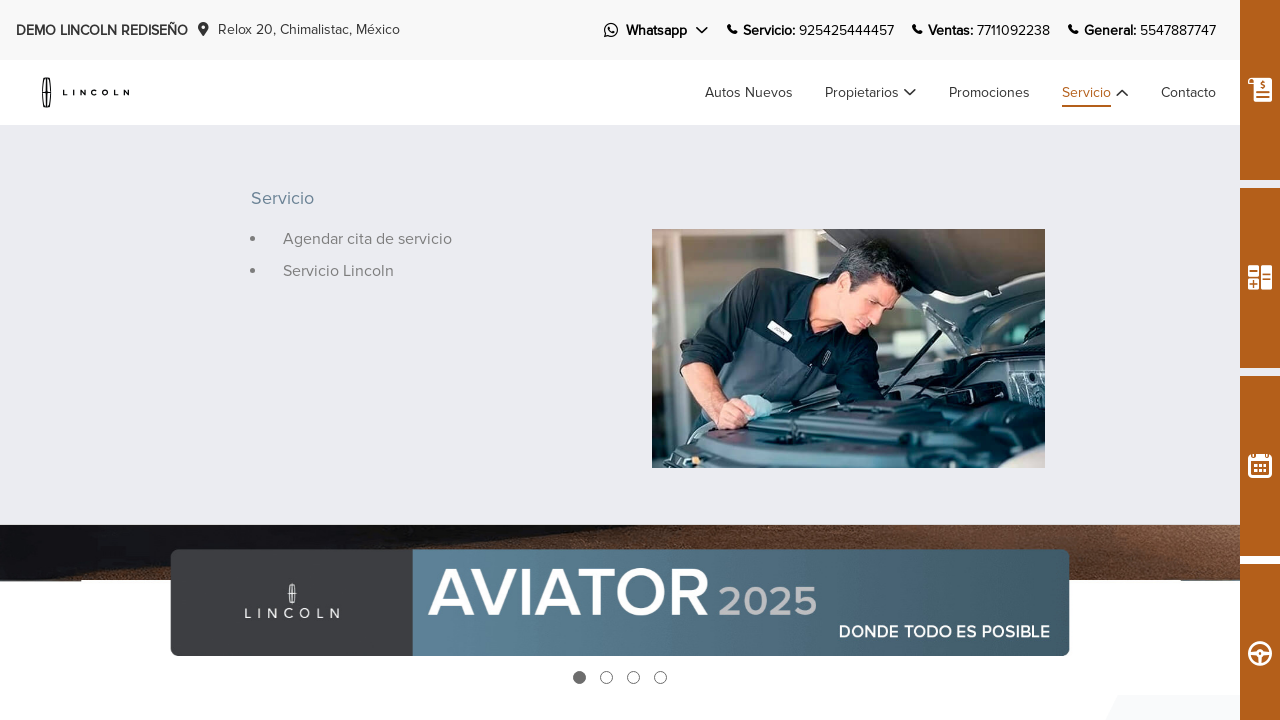

Clicked dropdown menu link #4 to close at (1096, 92) on .navbar-nav .nav-link >> nth=3
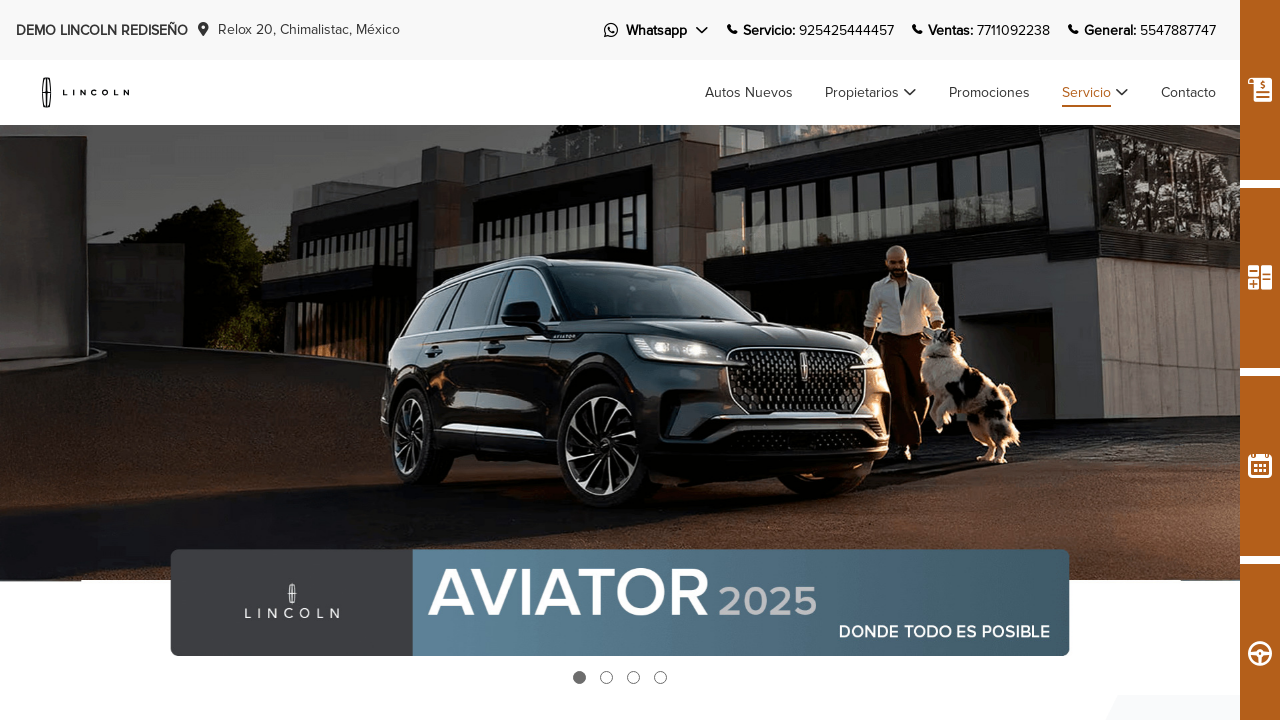

Waited 300ms for dropdown to close
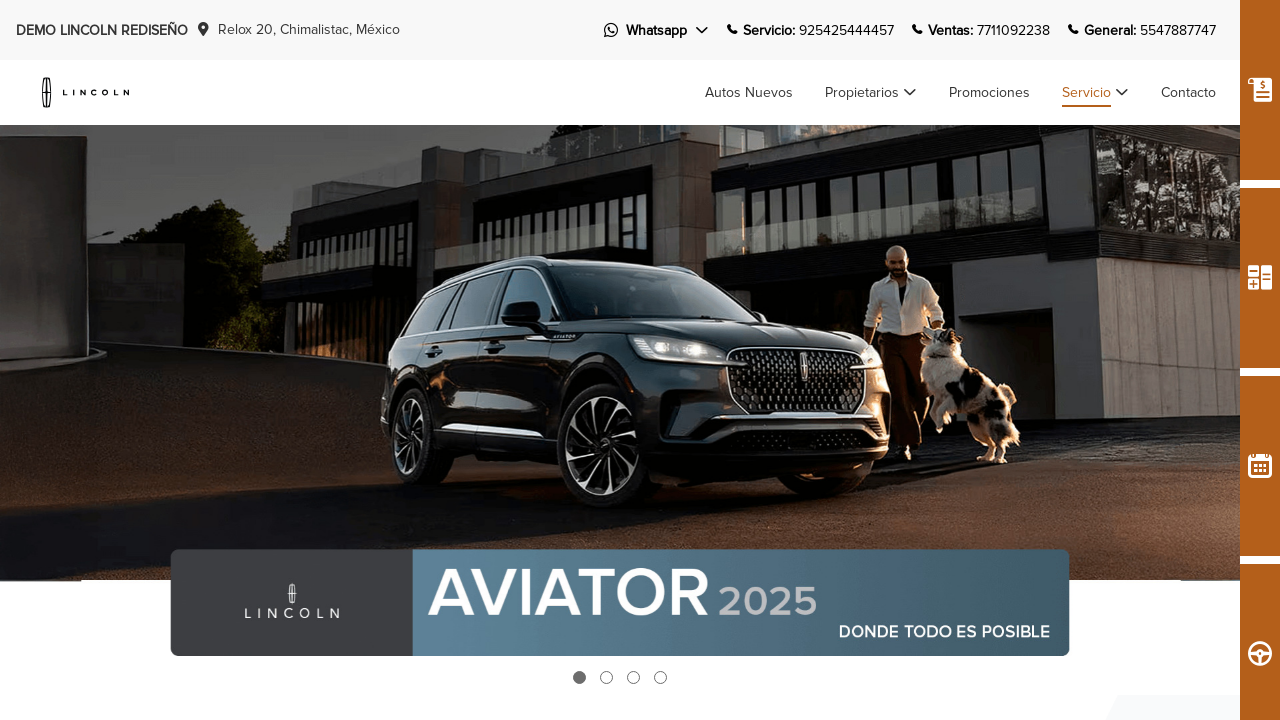

Processing menu link #5
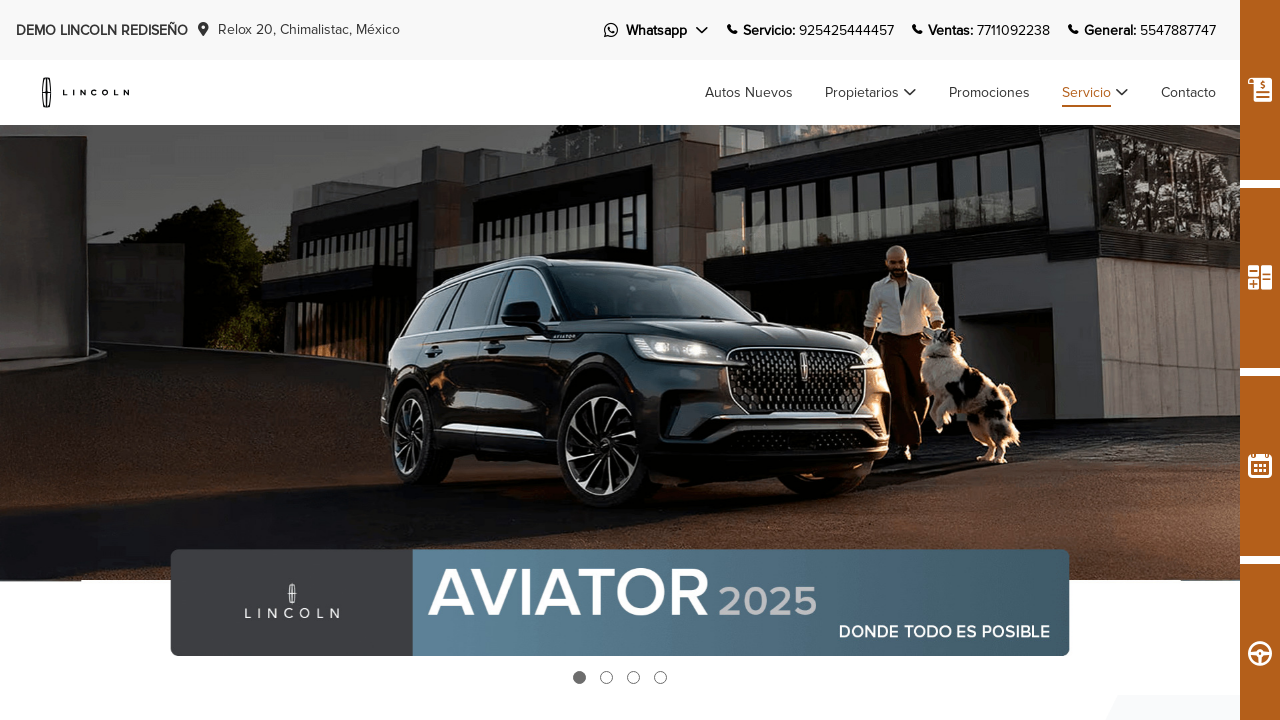

Retrieved class attribute for menu link #5: nav-link
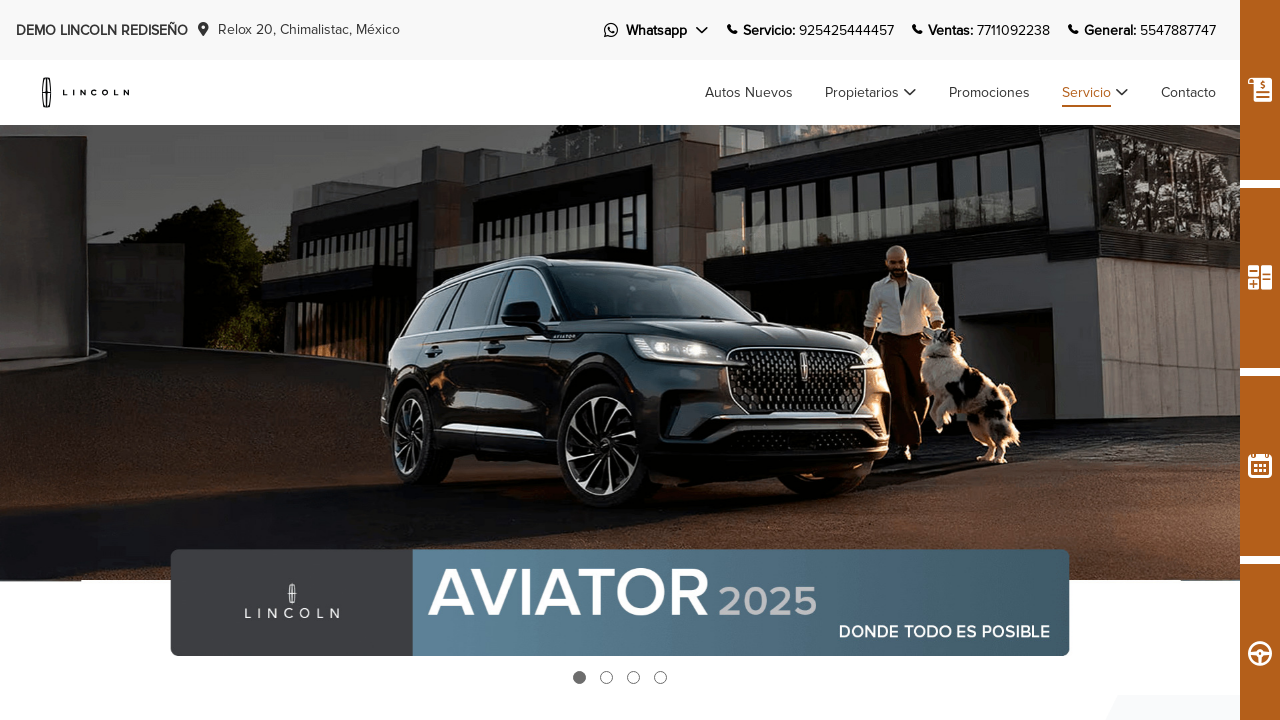

Final verification: main navigation menu still present
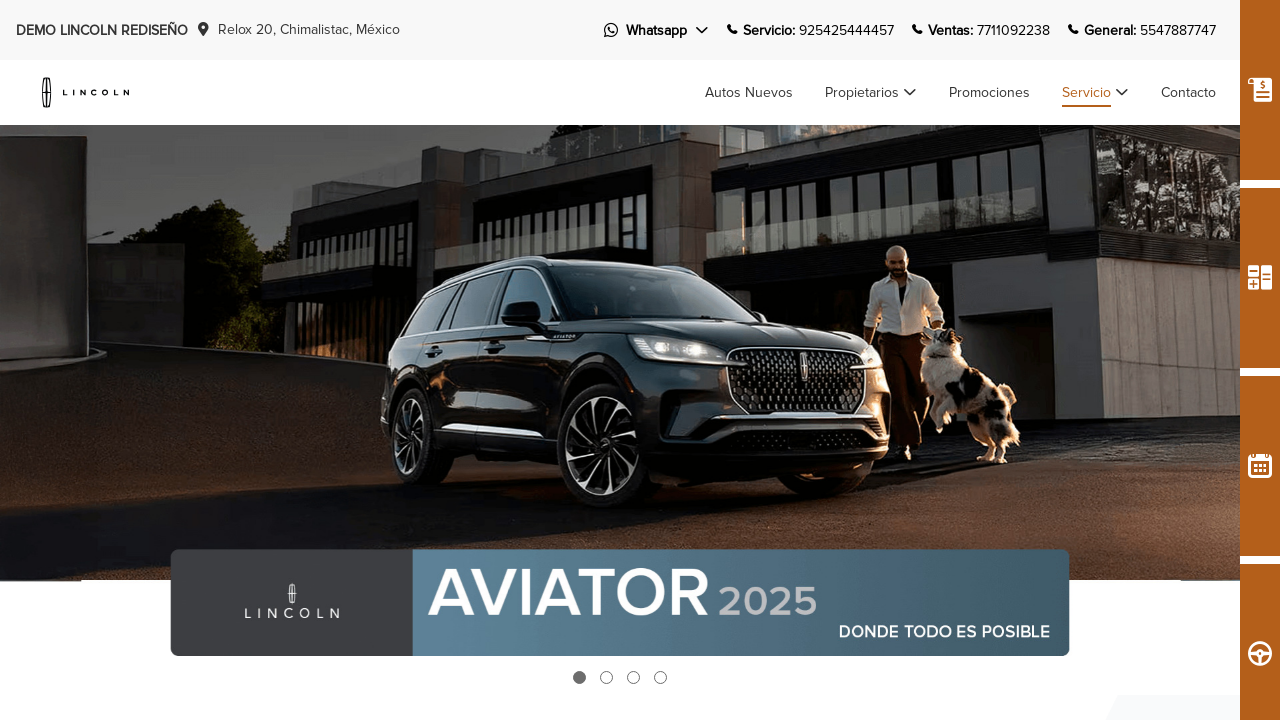

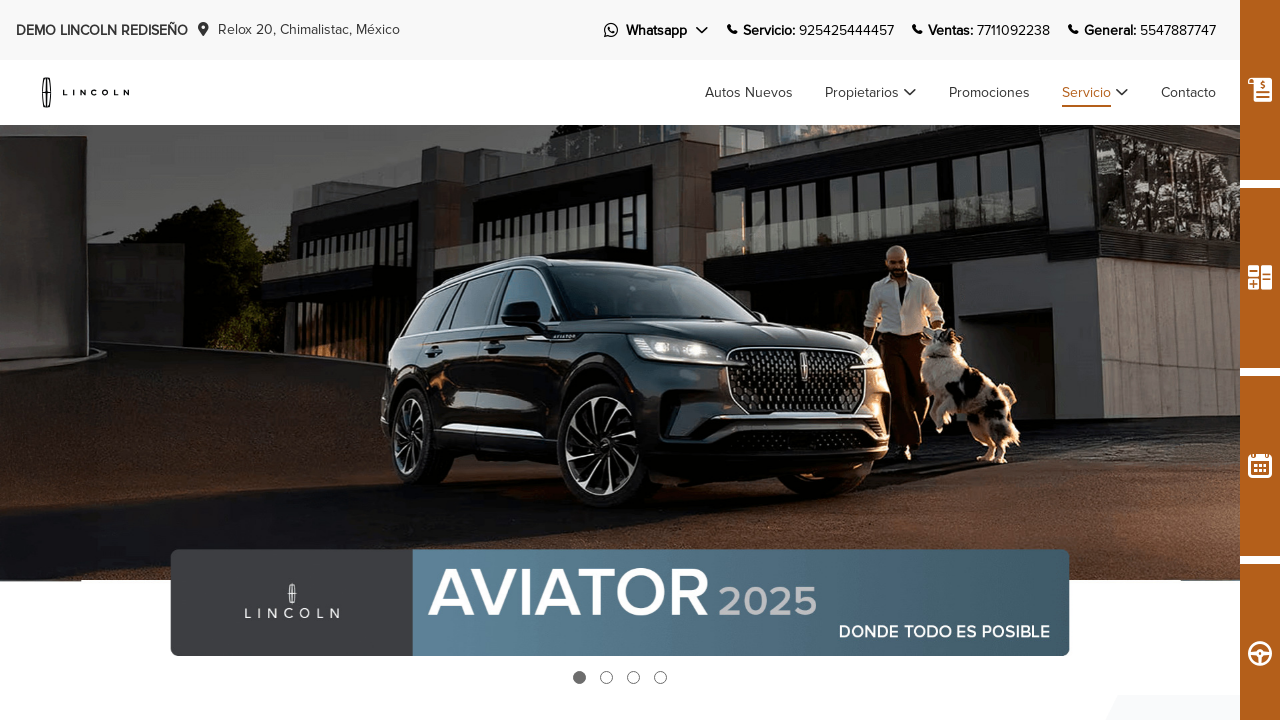